Tests drag and drop by calculating offset between elements

Starting URL: https://www.selenium.dev/selenium/web/mouse_interaction.html

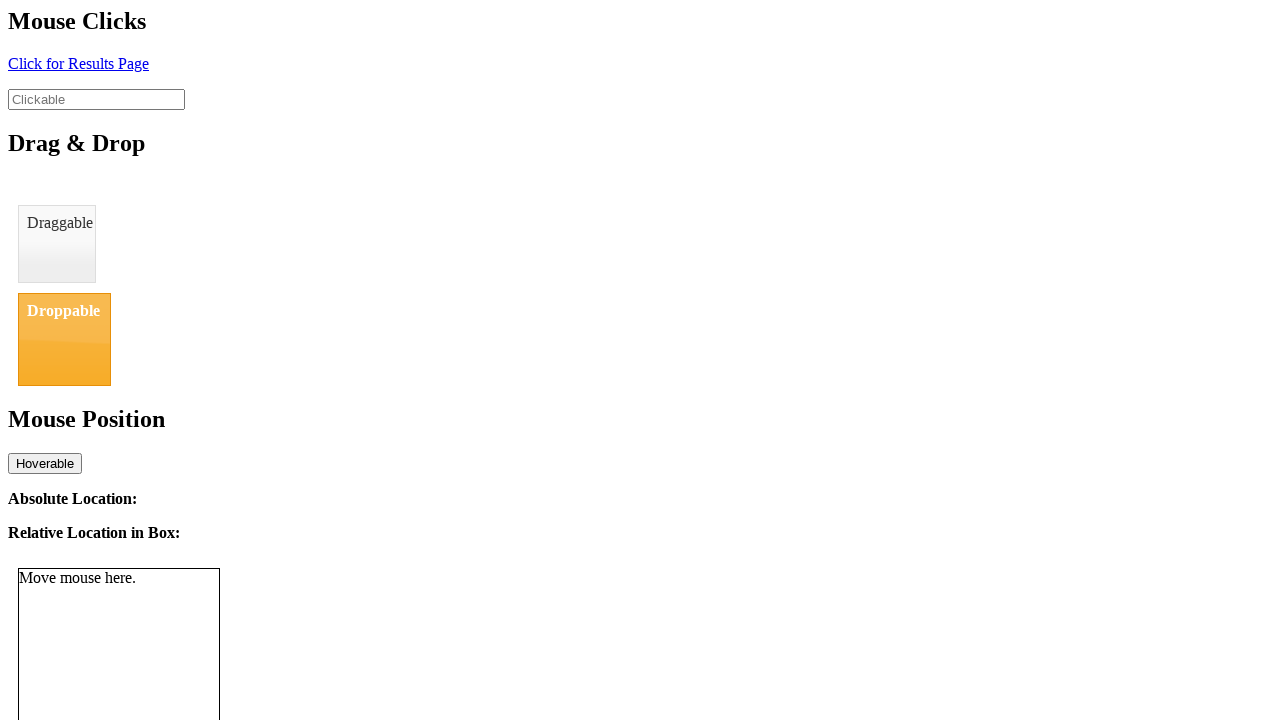

Dragged draggable element and dropped it on droppable element at (64, 339)
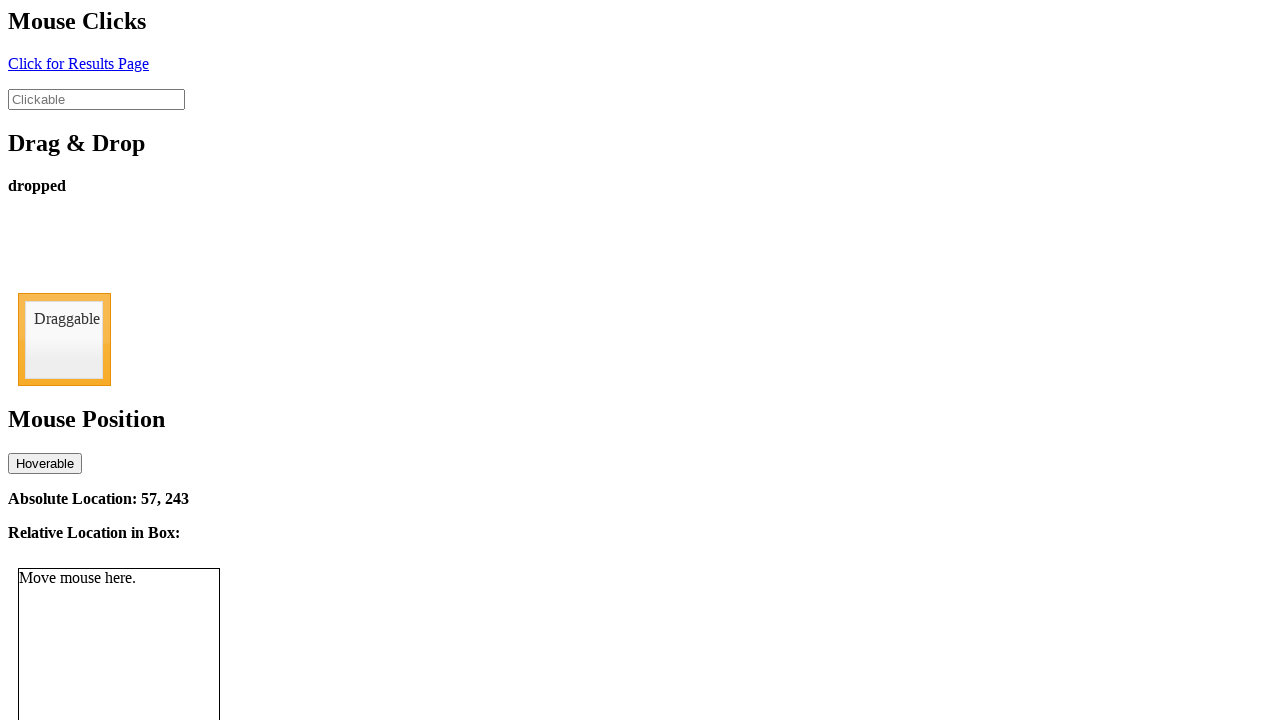

Drop status indicator appeared, confirming successful drag and drop
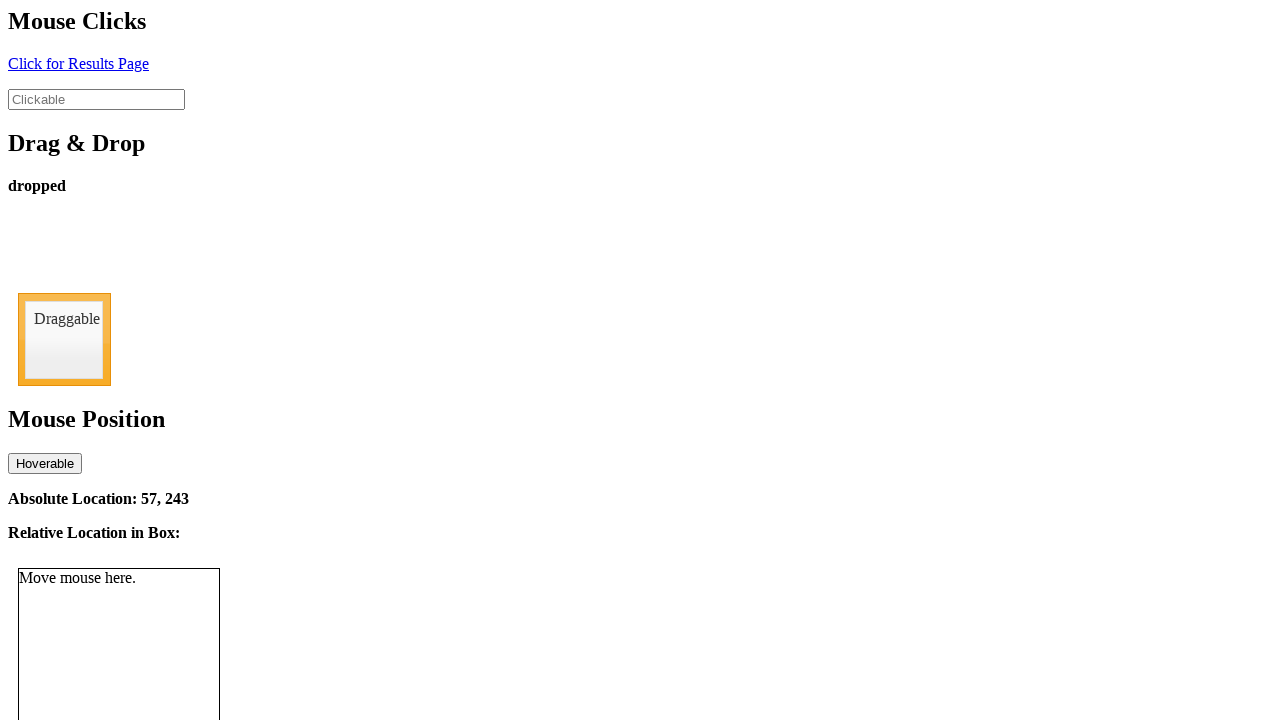

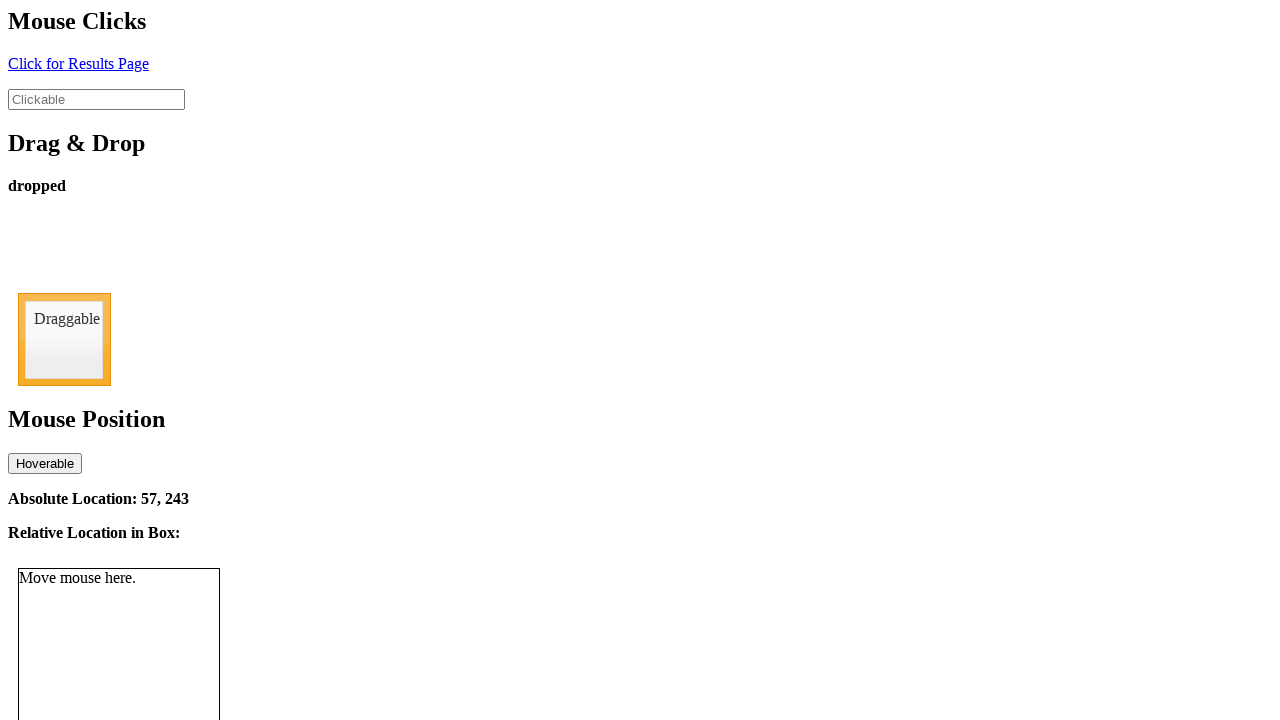